Tests drag and drop functionality by dragging an Angular logo image to a designated drop area

Starting URL: https://demo.automationtesting.in/Static.html

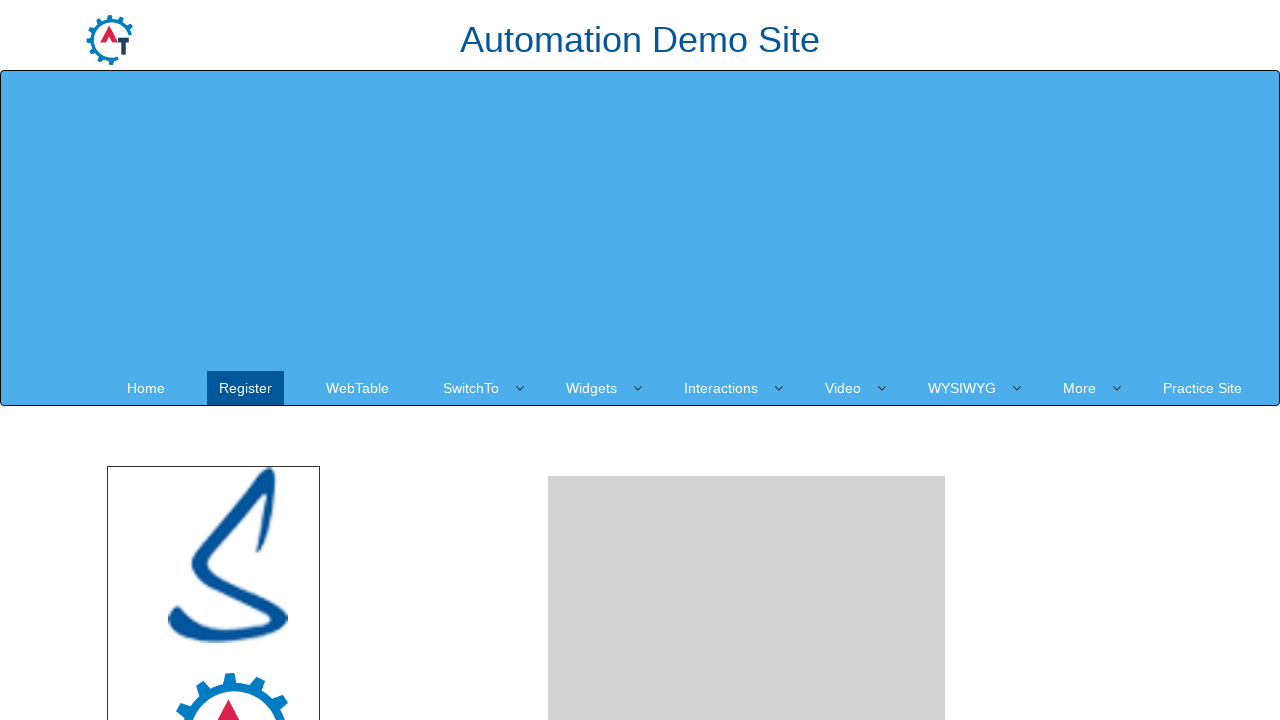

Located Angular logo image element
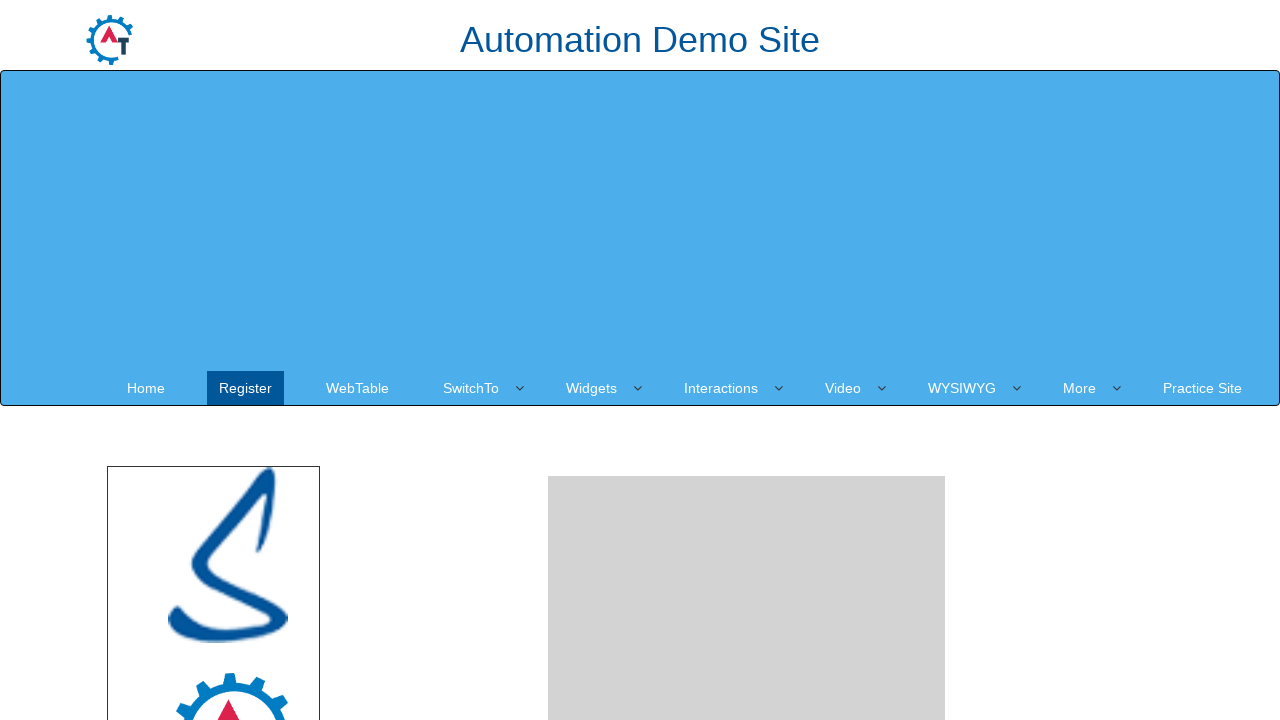

Located drop area element
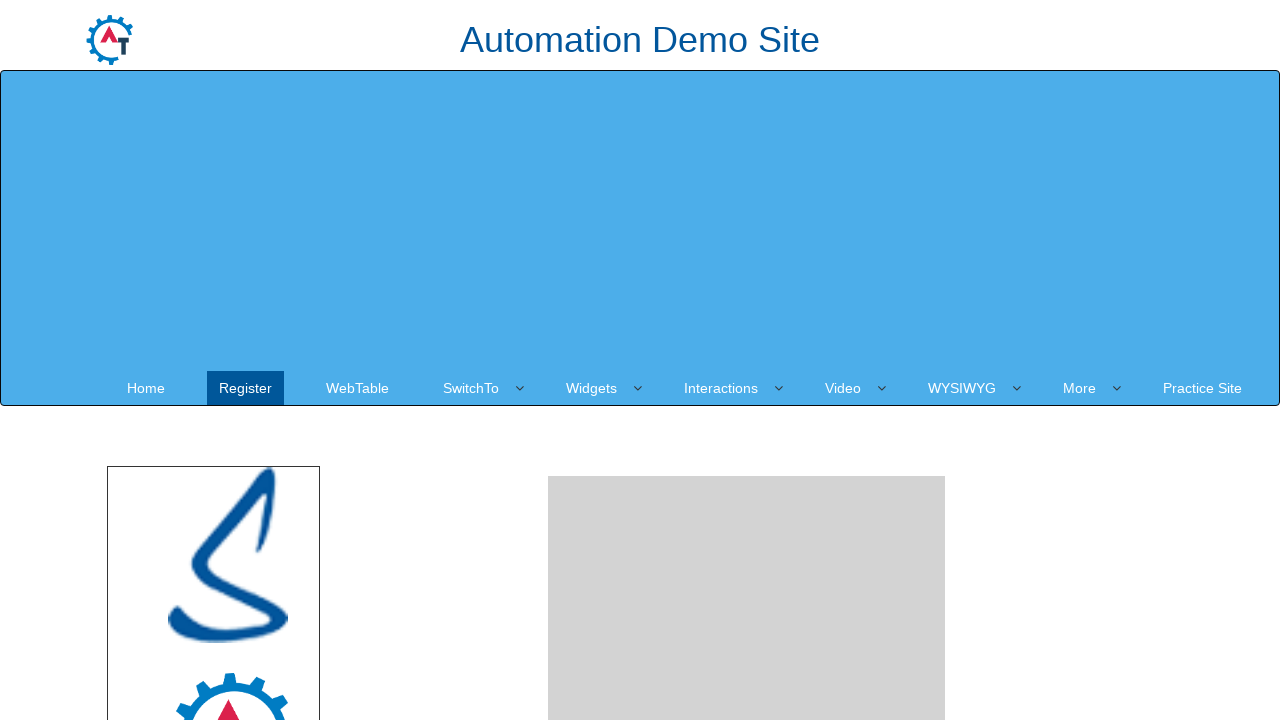

Dragged Angular logo to drop area at (747, 481)
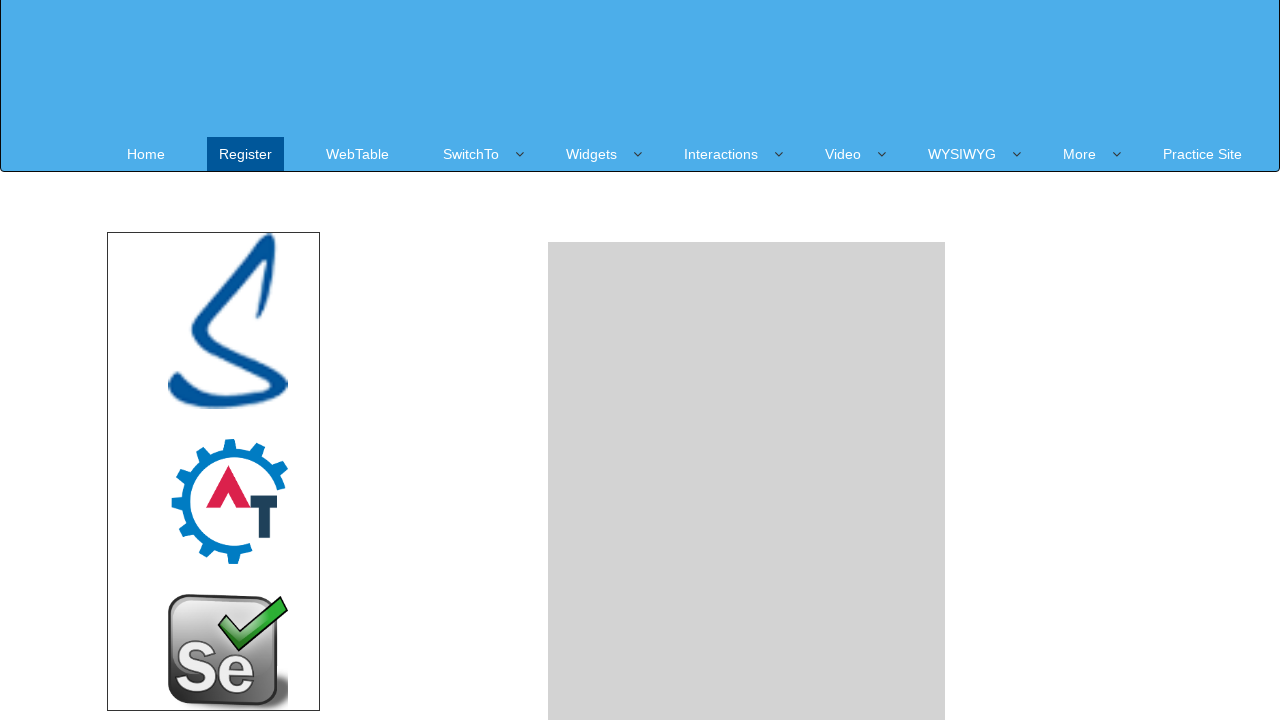

Waited for drag and drop action to complete
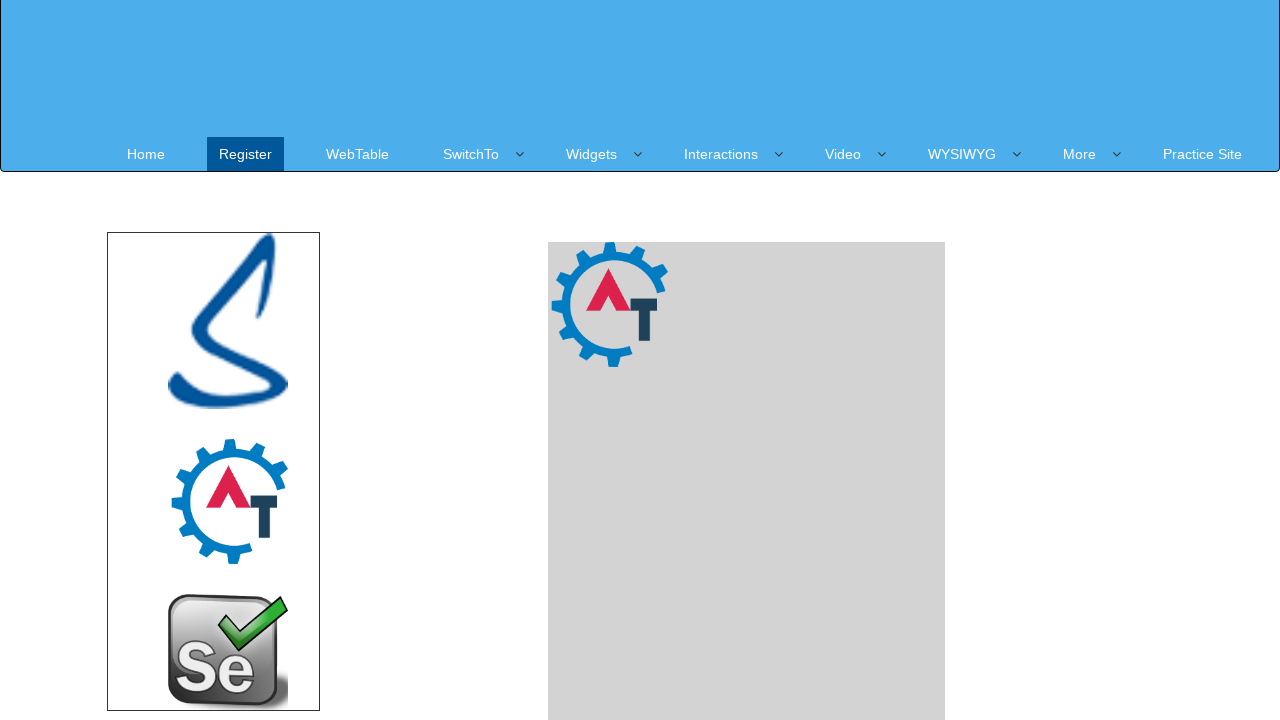

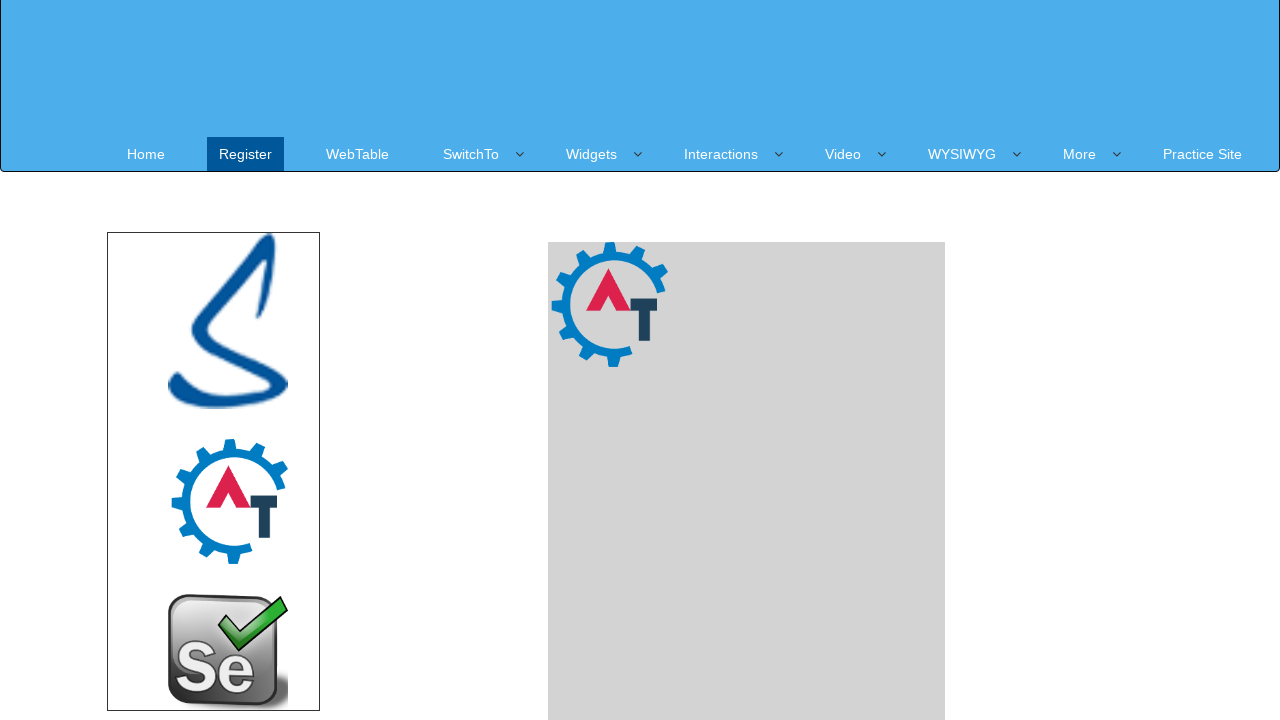